Navigates to a Google Play Store app page and clicks on the "App info" button to expand additional details about the app.

Starting URL: https://play.google.com/store/apps/details?id=com.shinhan.sbanking&hl=ko&gl=US

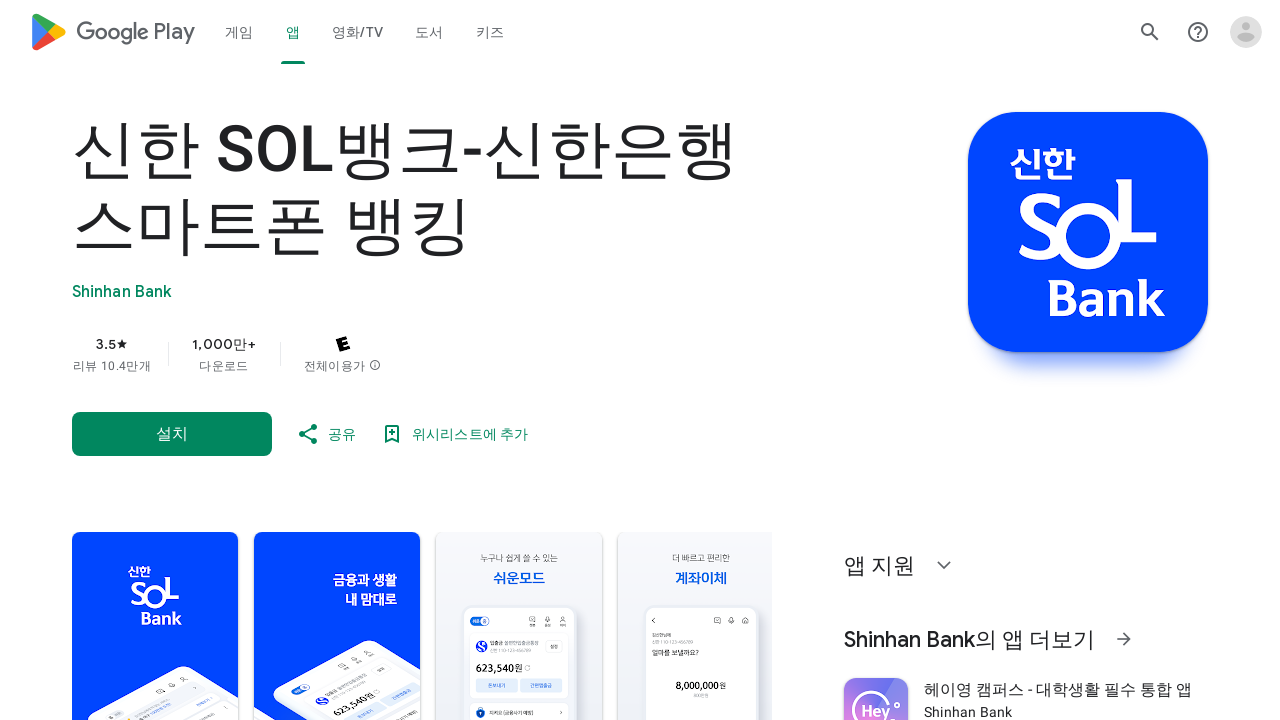

App details page loaded - app header visible
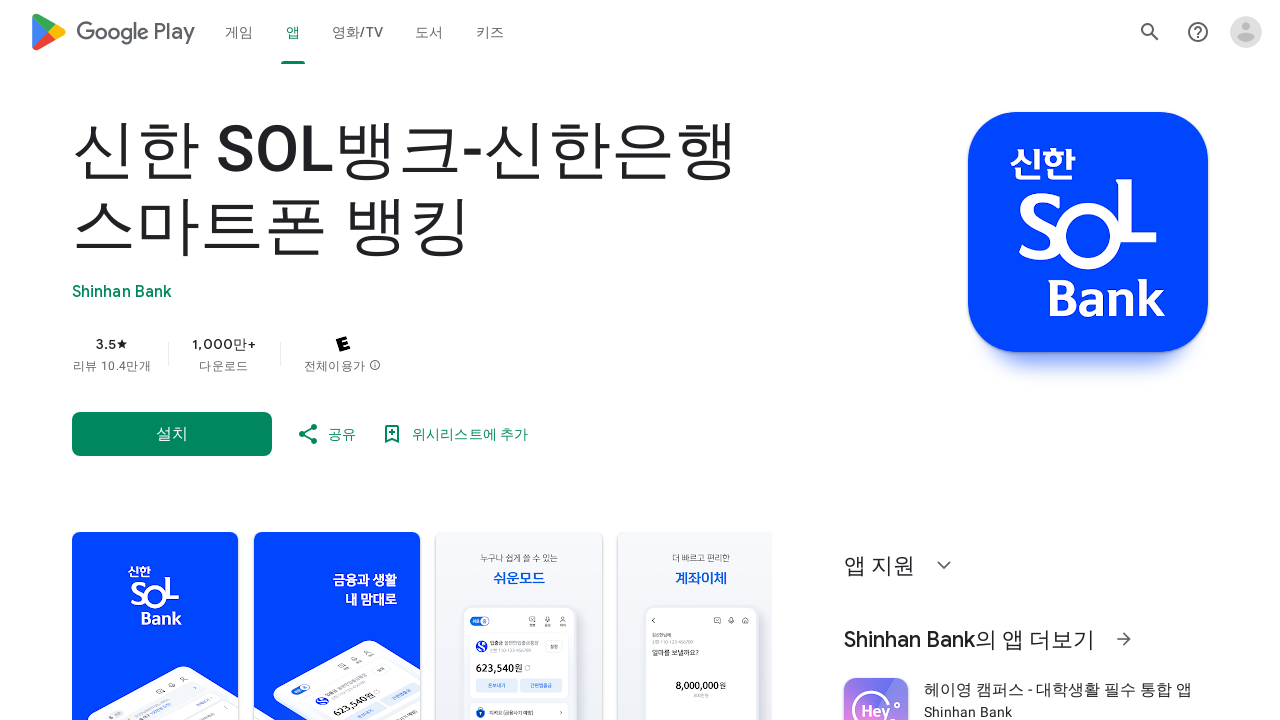

Clicked 'App info learn more' button to expand app details at (172, 360) on button[aria-label='앱 정보 자세히 알아보기']
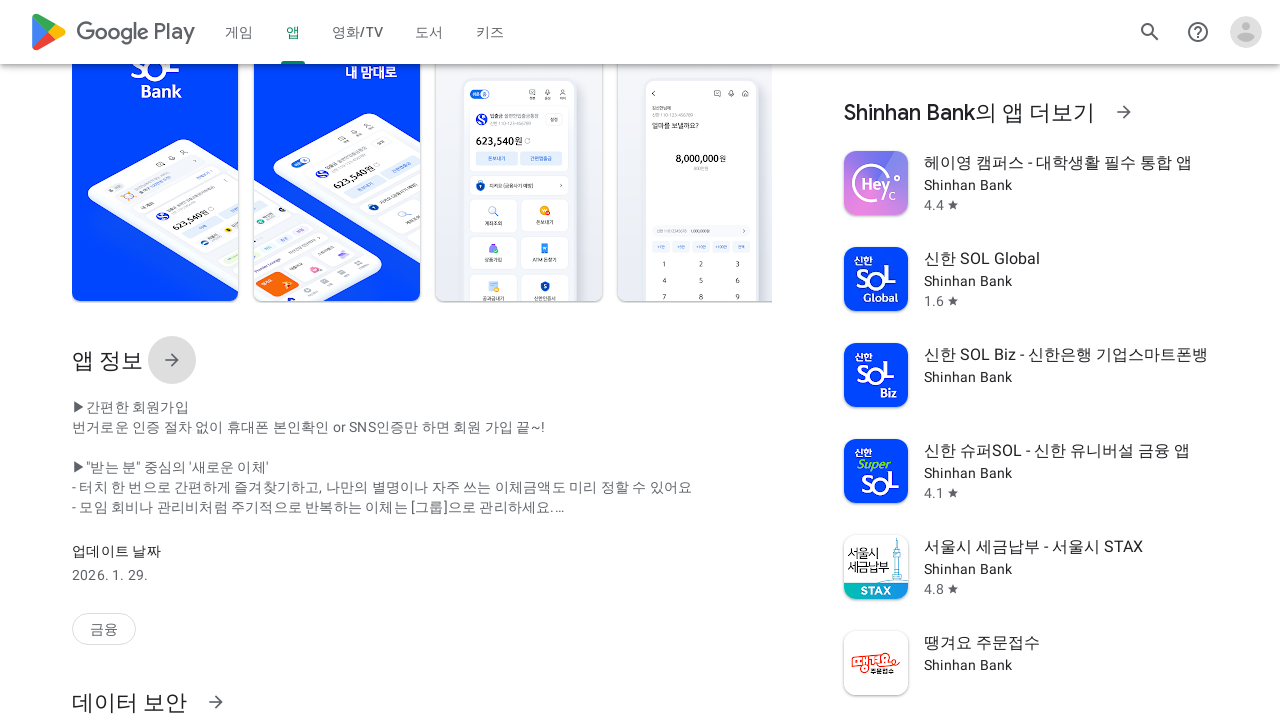

App info modal/expanded section loaded - heading visible
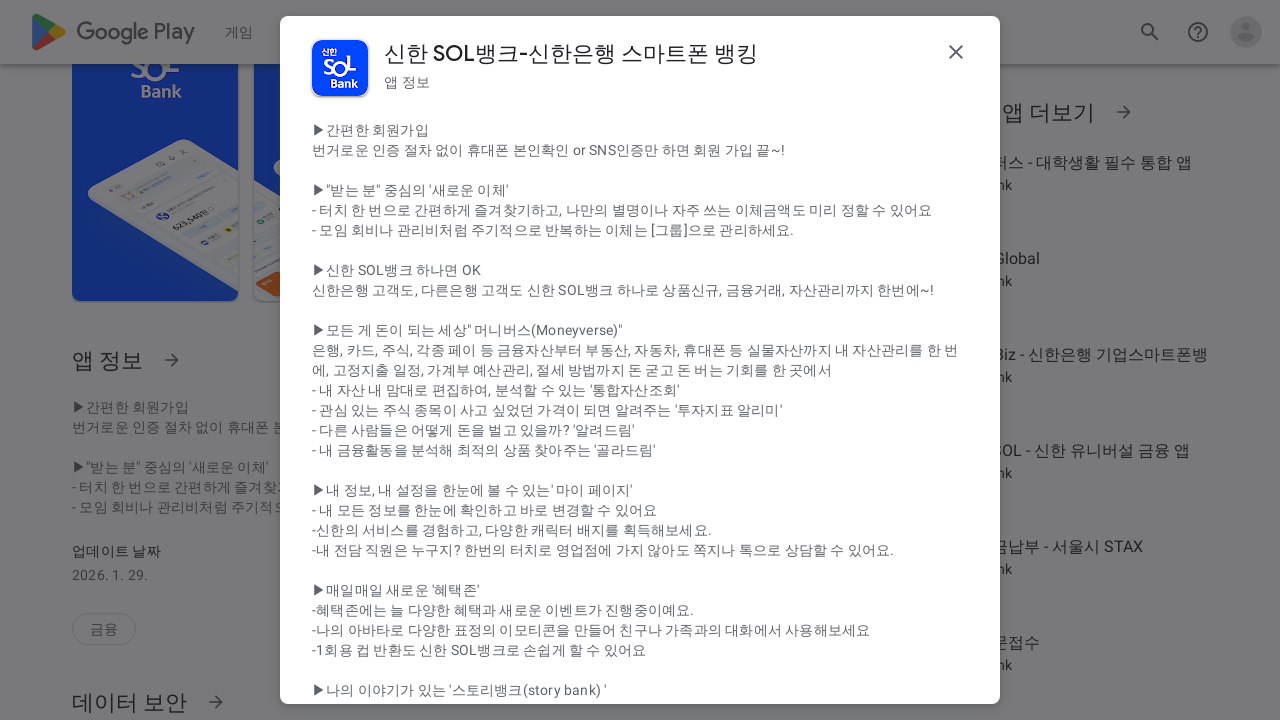

App info section fully visible and ready
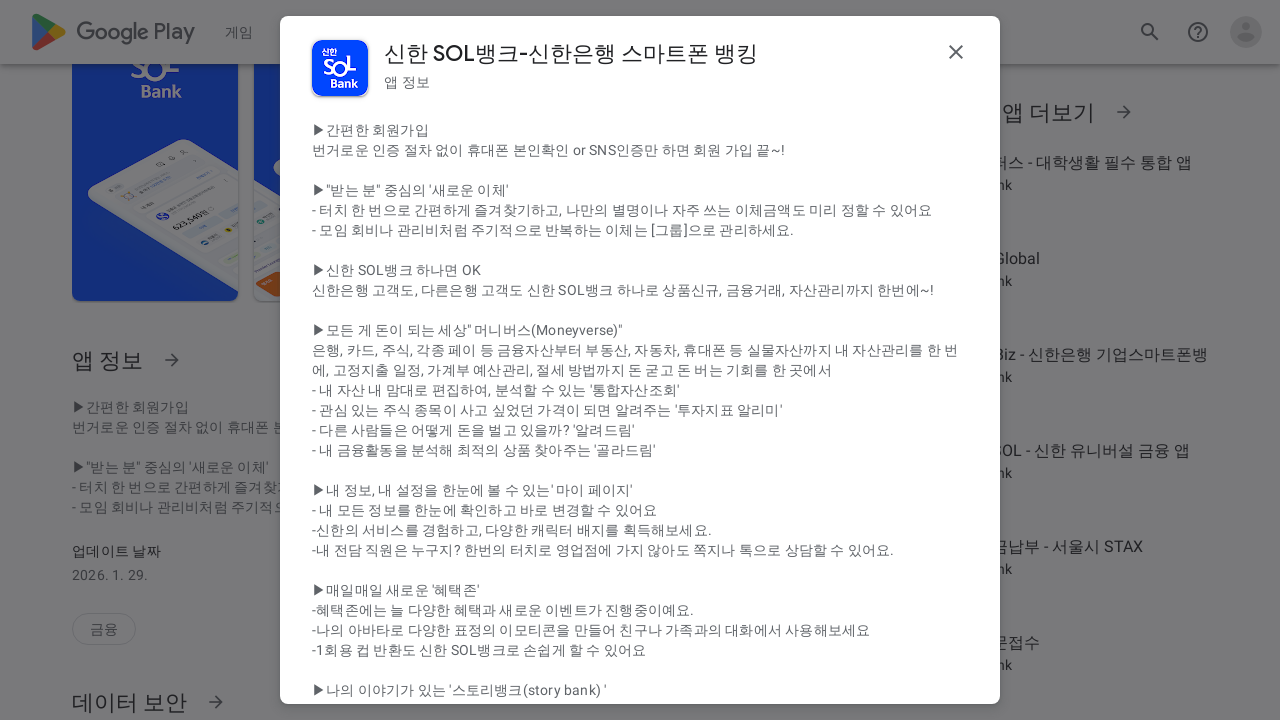

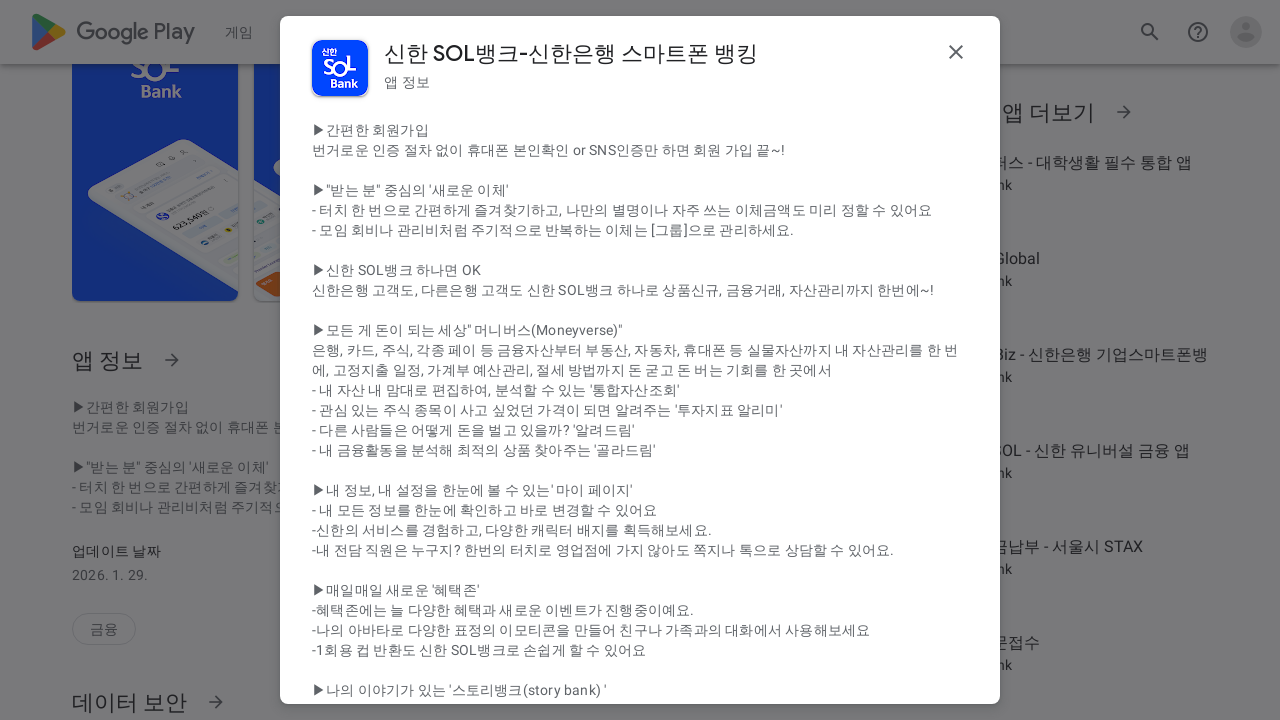